Tests that pressing Escape while editing cancels the edit and restores original text

Starting URL: https://demo.playwright.dev/todomvc

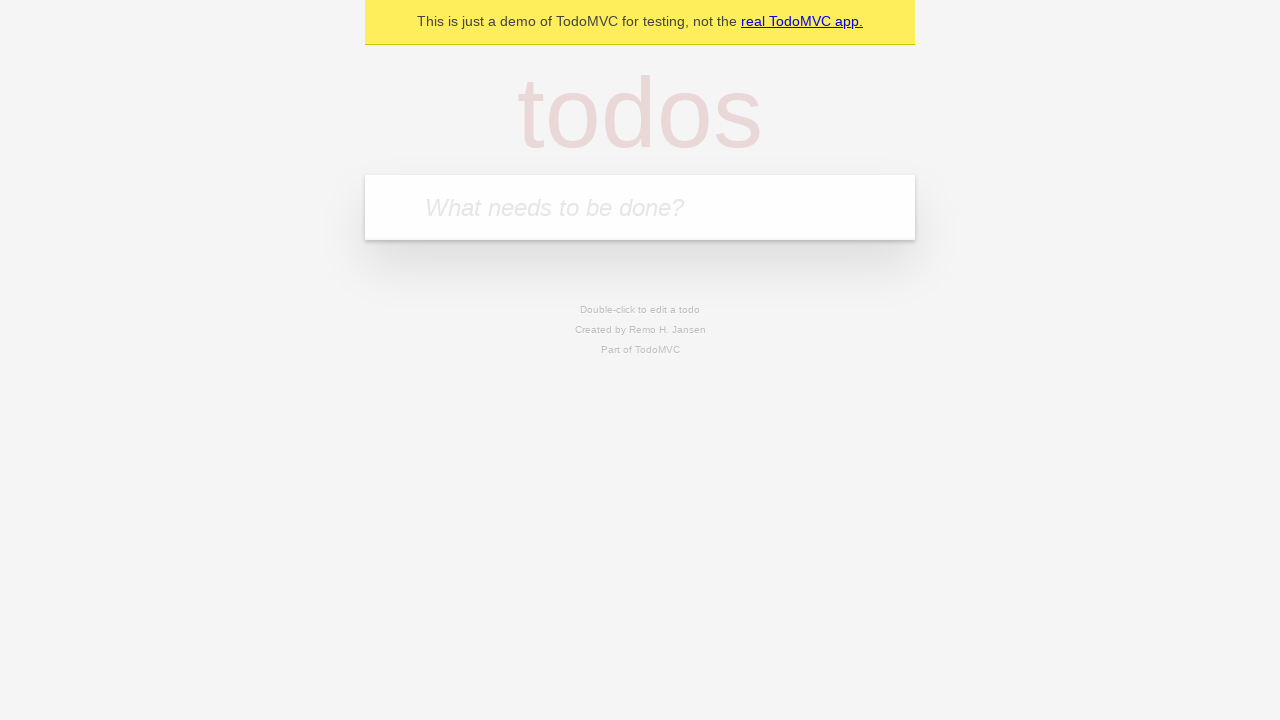

Filled todo input with 'buy some cheese' on internal:attr=[placeholder="What needs to be done?"i]
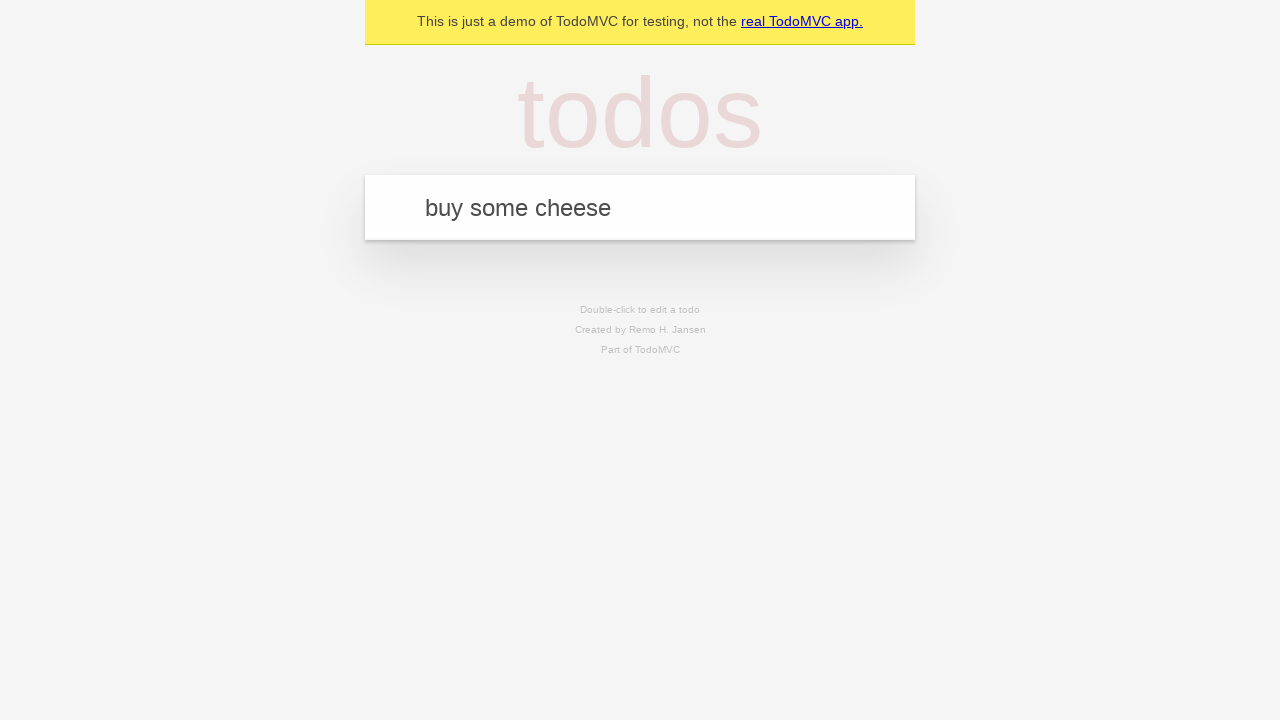

Pressed Enter to add todo 'buy some cheese' on internal:attr=[placeholder="What needs to be done?"i]
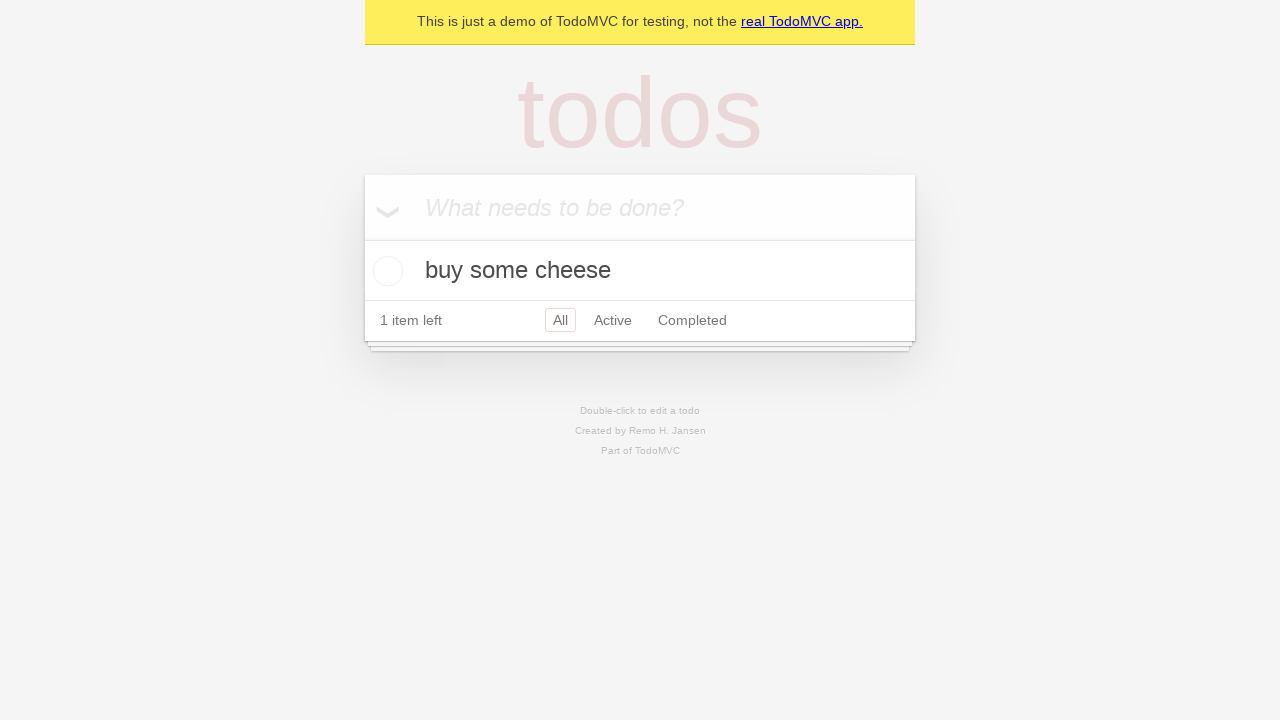

Filled todo input with 'feed the cat' on internal:attr=[placeholder="What needs to be done?"i]
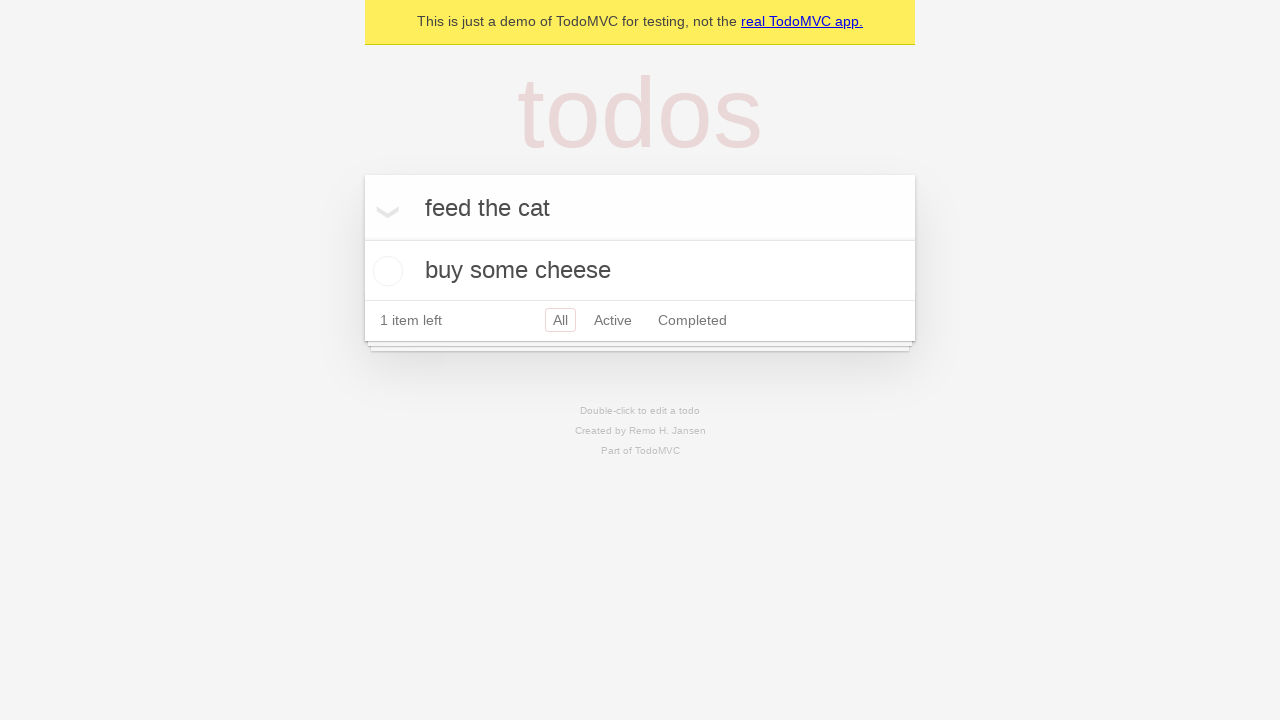

Pressed Enter to add todo 'feed the cat' on internal:attr=[placeholder="What needs to be done?"i]
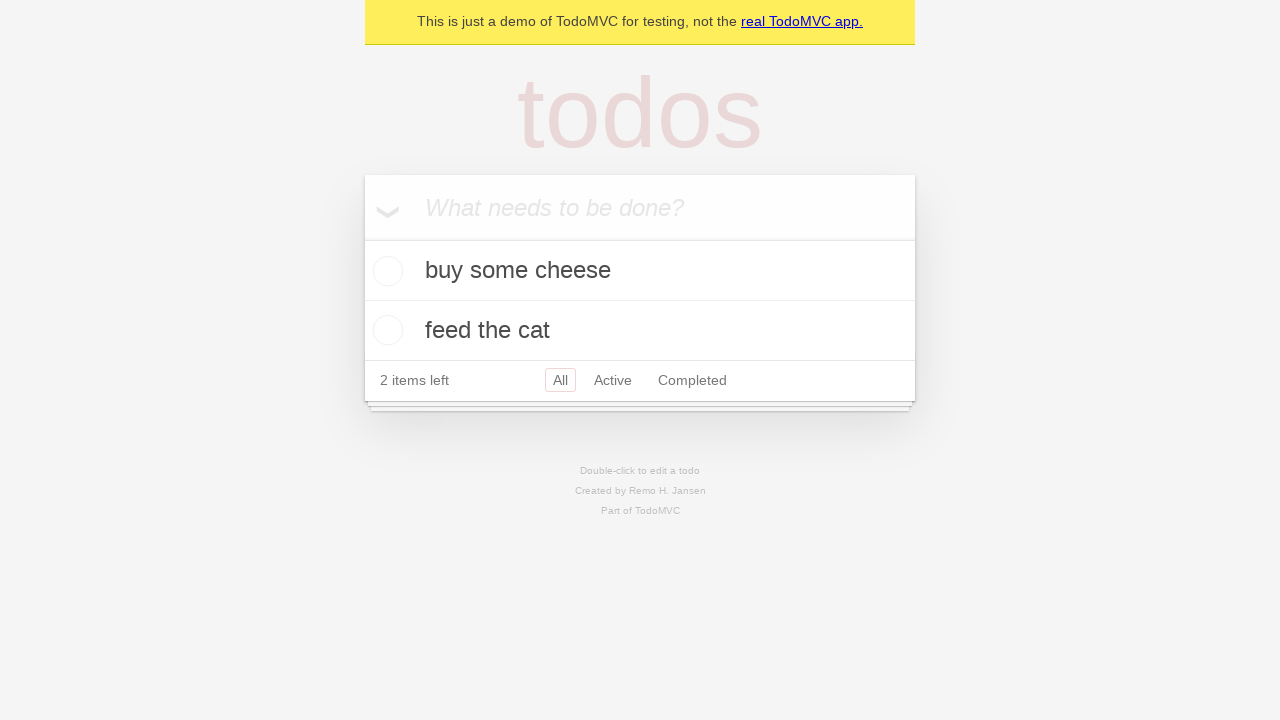

Filled todo input with 'book a doctors appointment' on internal:attr=[placeholder="What needs to be done?"i]
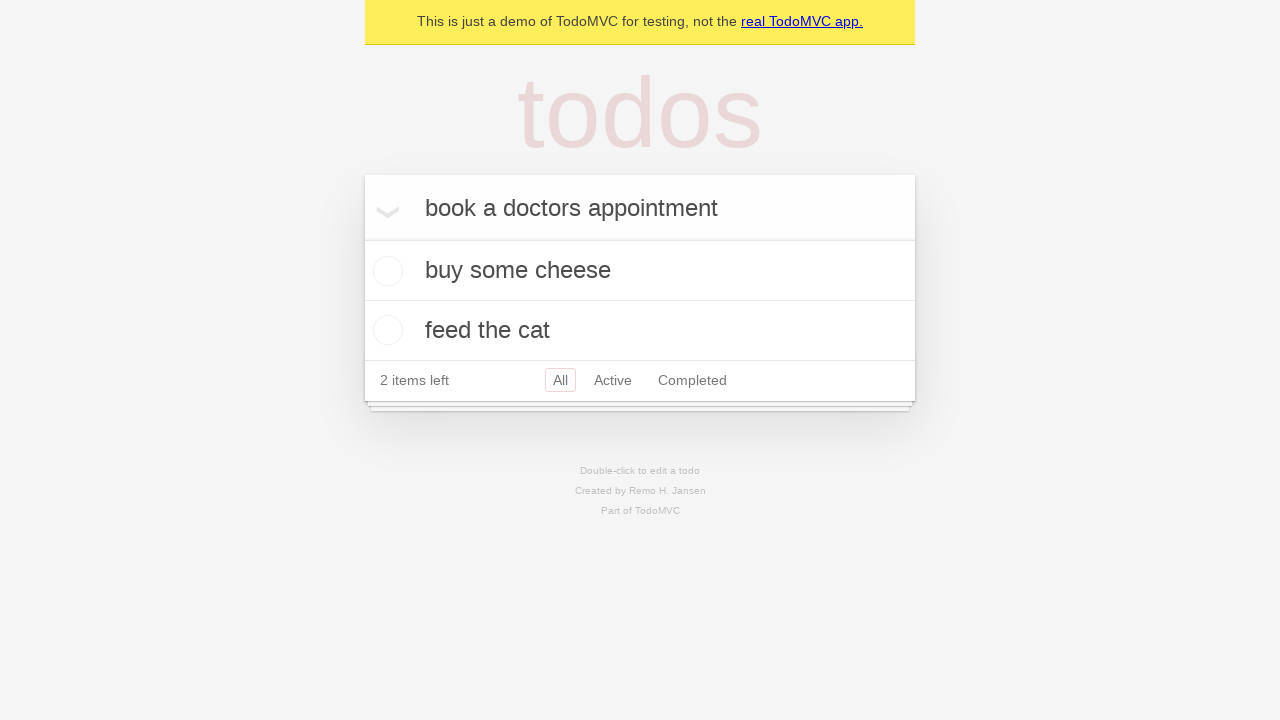

Pressed Enter to add todo 'book a doctors appointment' on internal:attr=[placeholder="What needs to be done?"i]
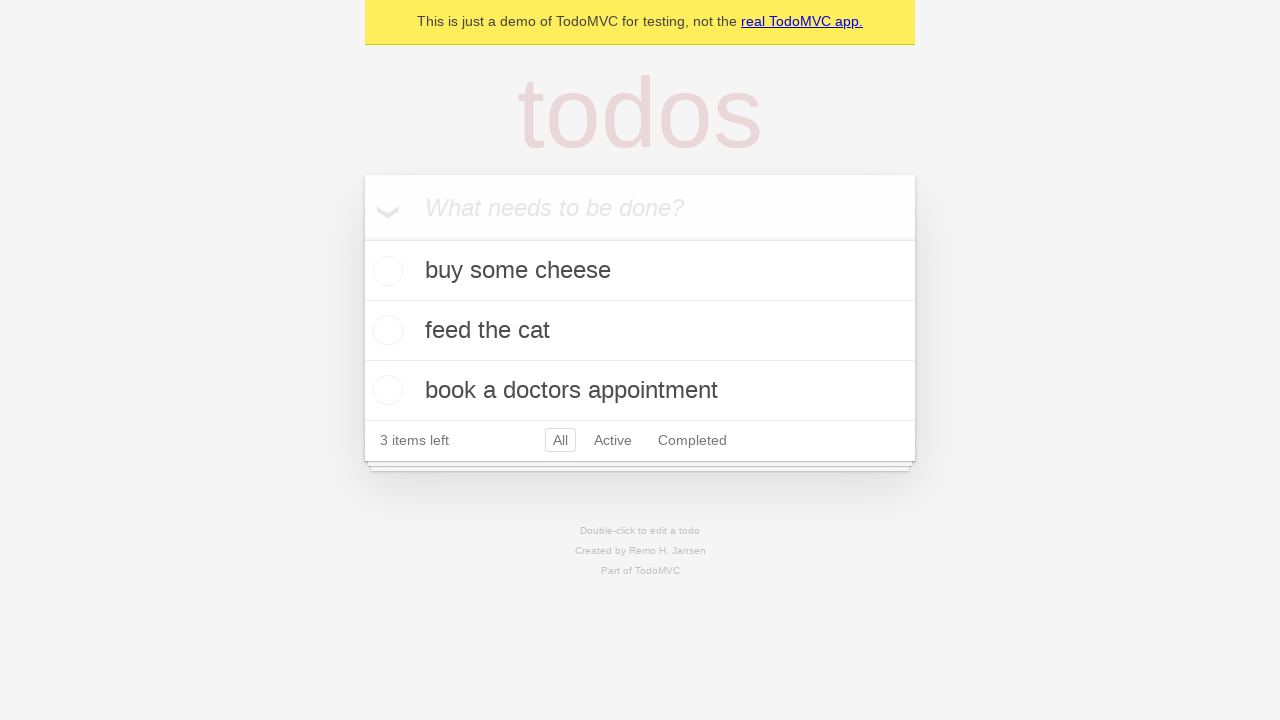

All 3 todo items loaded and visible
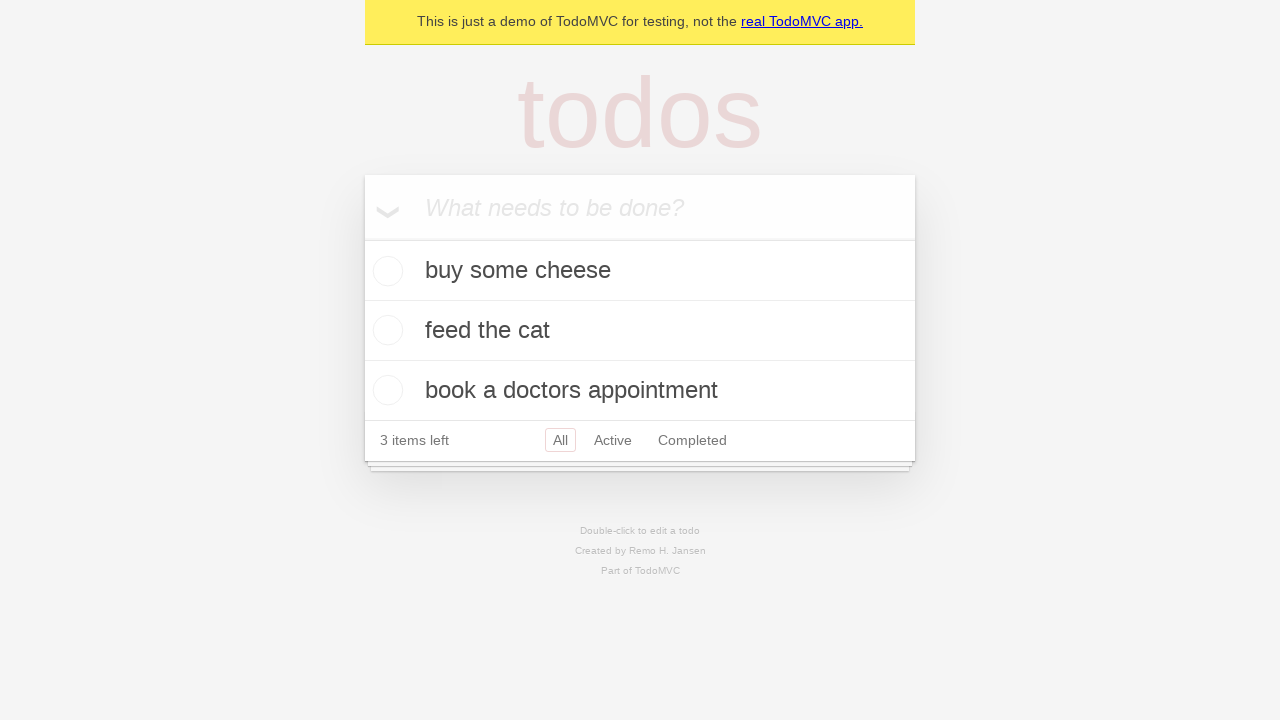

Double-clicked second todo to enter edit mode at (640, 331) on internal:testid=[data-testid="todo-item"s] >> nth=1
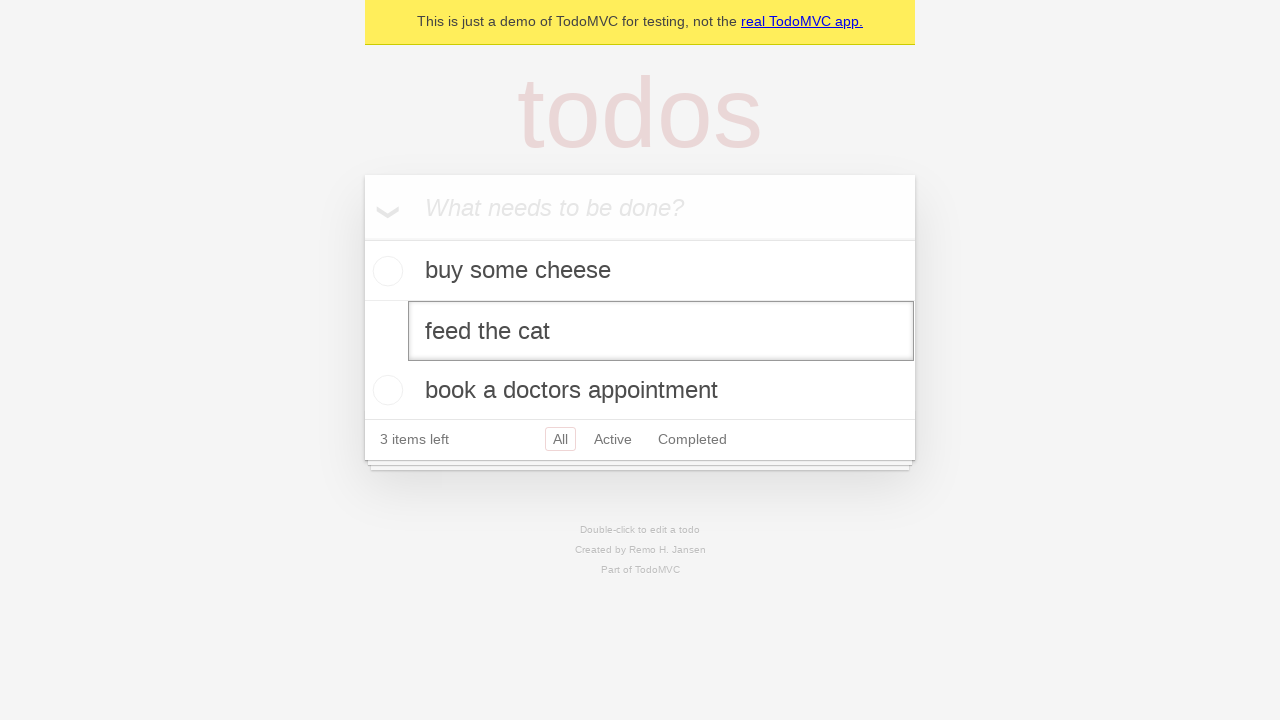

Entered new text 'buy some sausages' in edit field on internal:testid=[data-testid="todo-item"s] >> nth=1 >> internal:role=textbox[nam
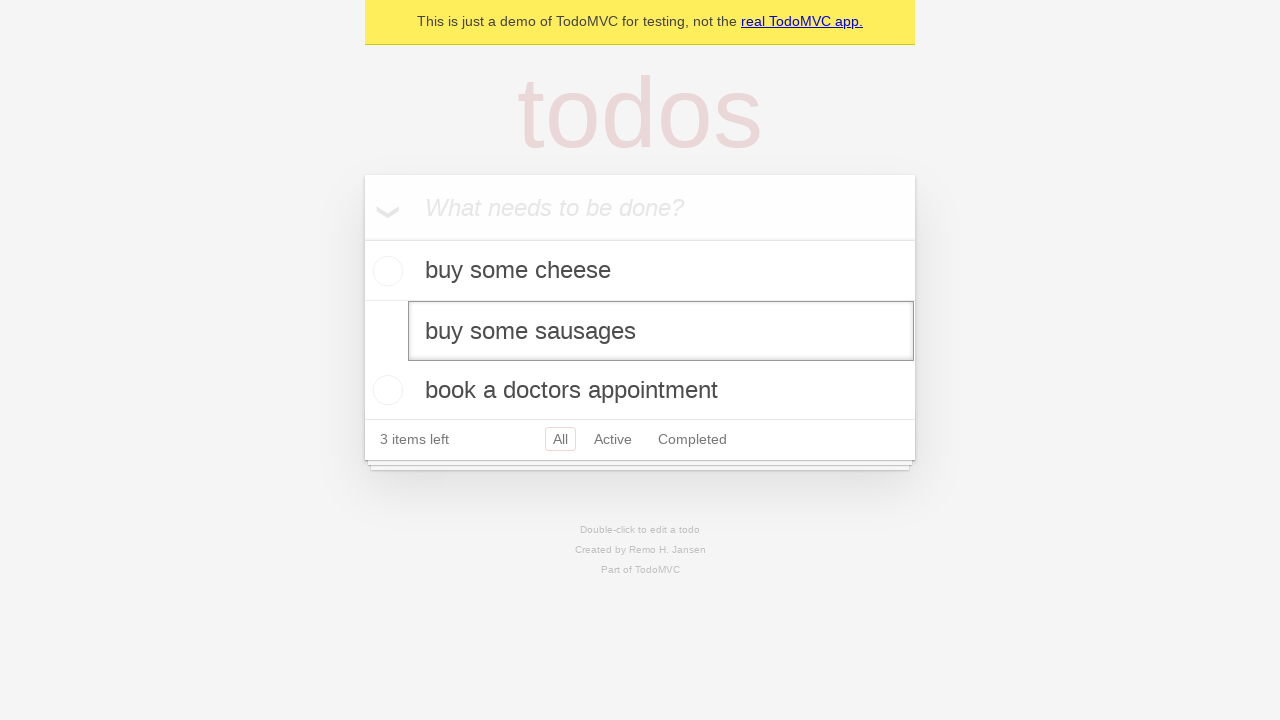

Pressed Escape to cancel edit and restore original text on internal:testid=[data-testid="todo-item"s] >> nth=1 >> internal:role=textbox[nam
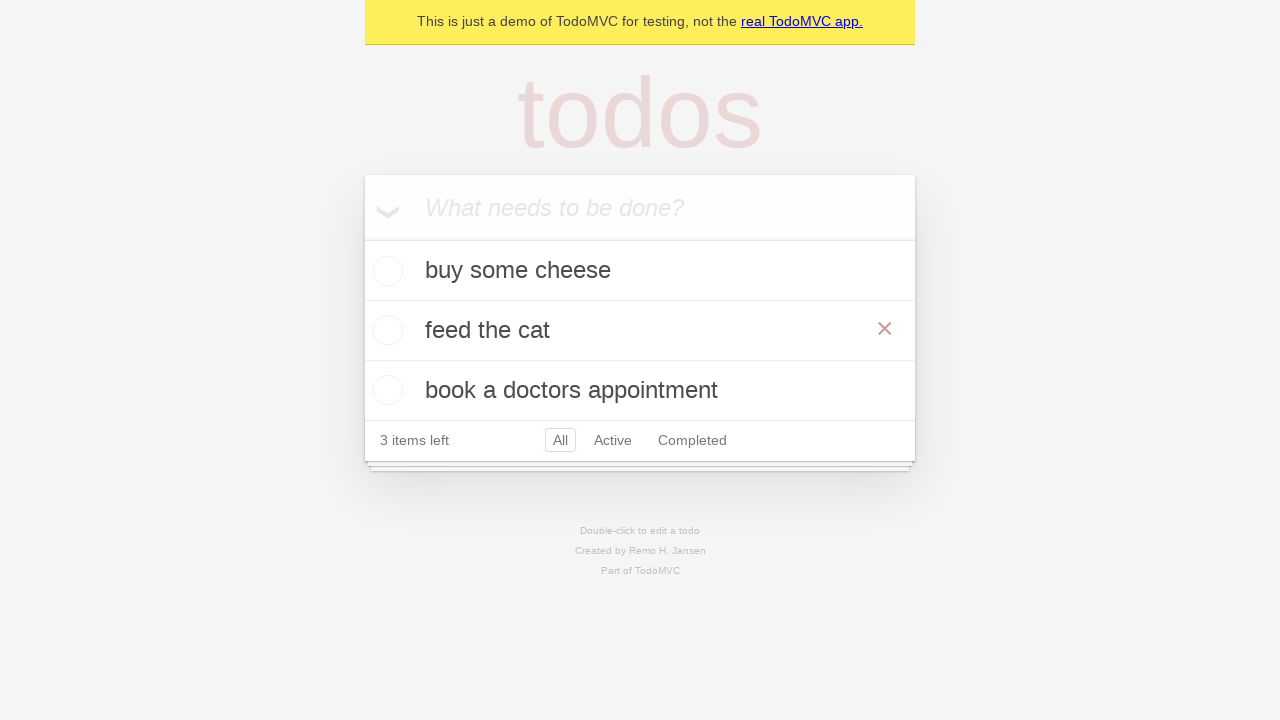

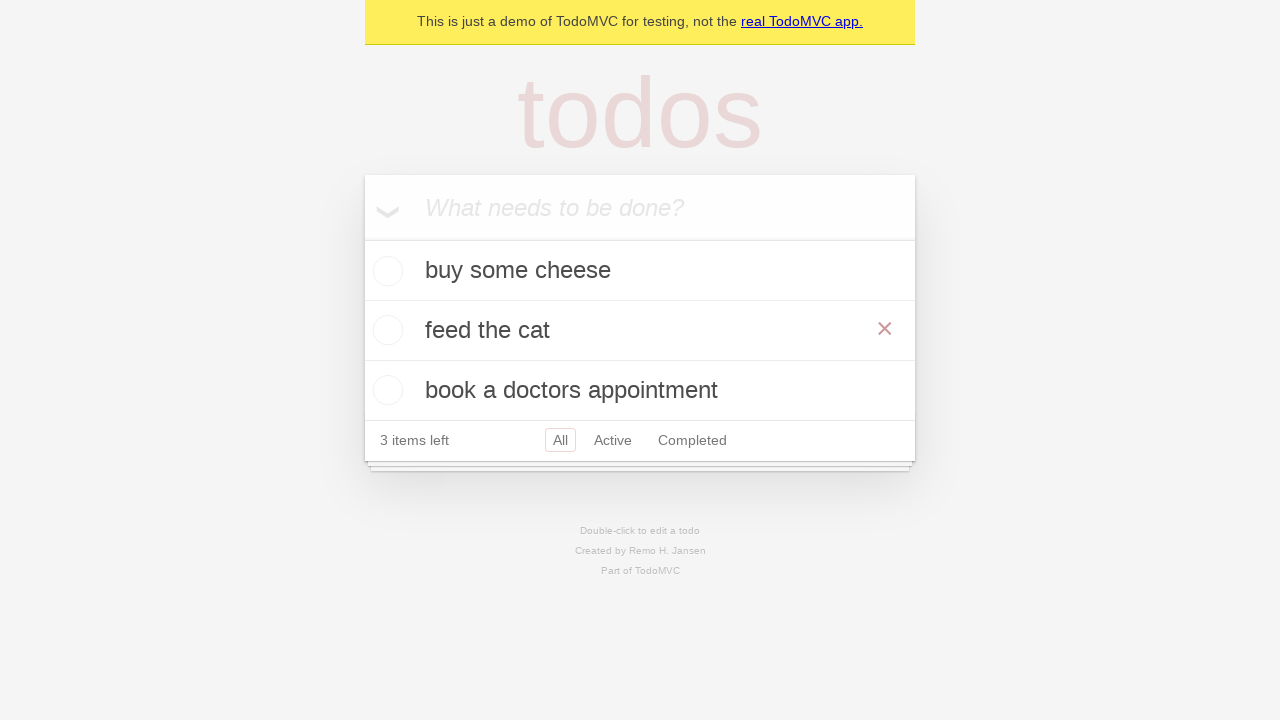